Tests JavaScript-based scrolling functionality by scrolling down to the "CYDEO" link and then scrolling to the "Home" link on a page with large content.

Starting URL: https://practice.cydeo.com/large

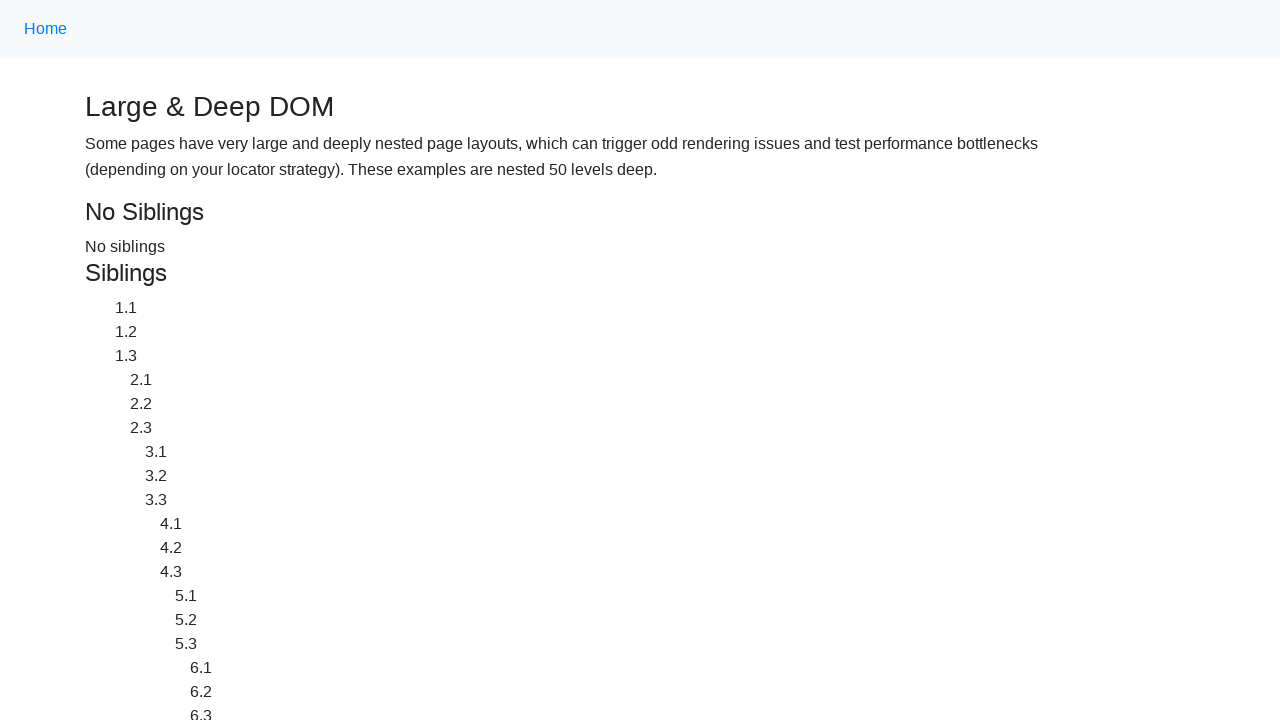

Located the CYDEO link element
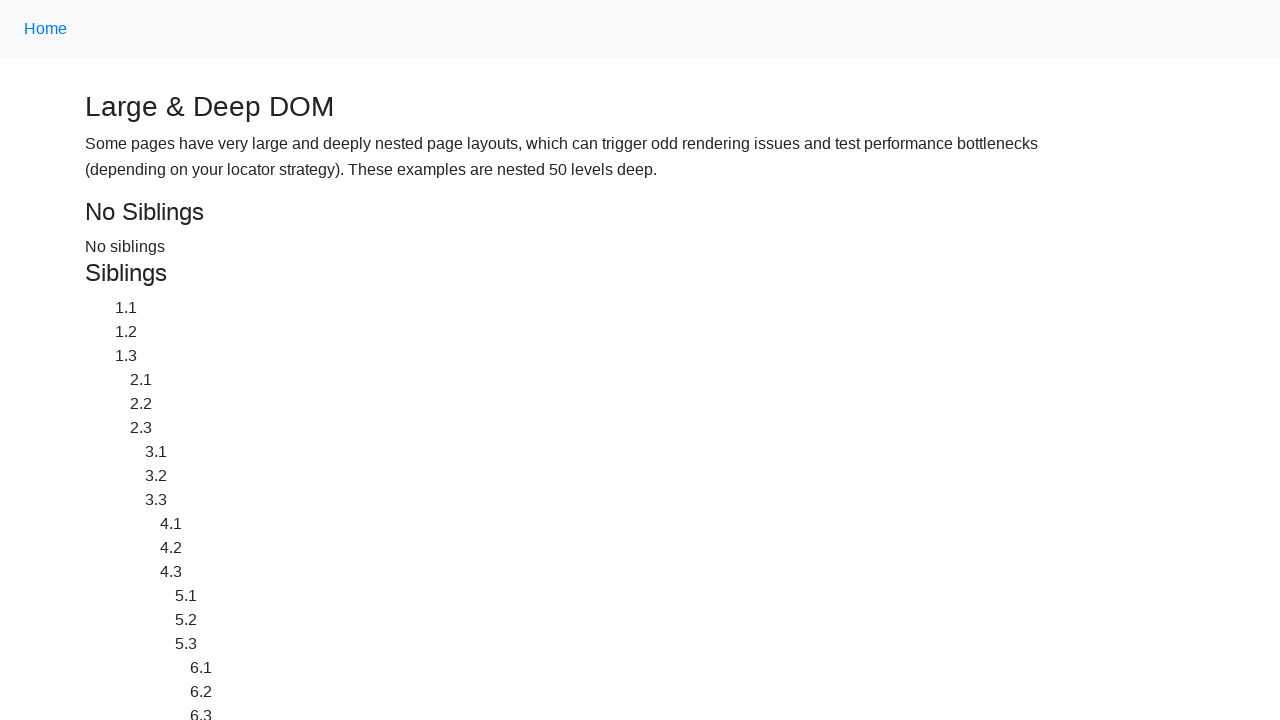

Located the Home link element
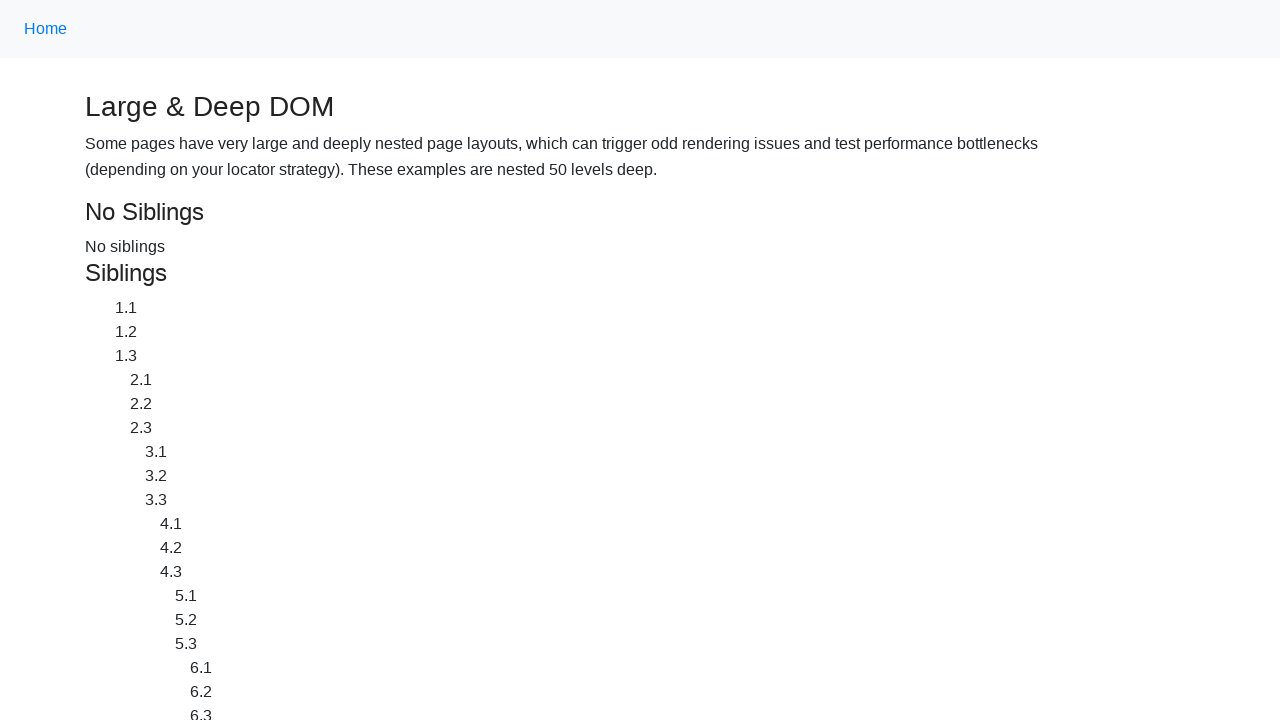

Scrolled down to the CYDEO link using JavaScript executor
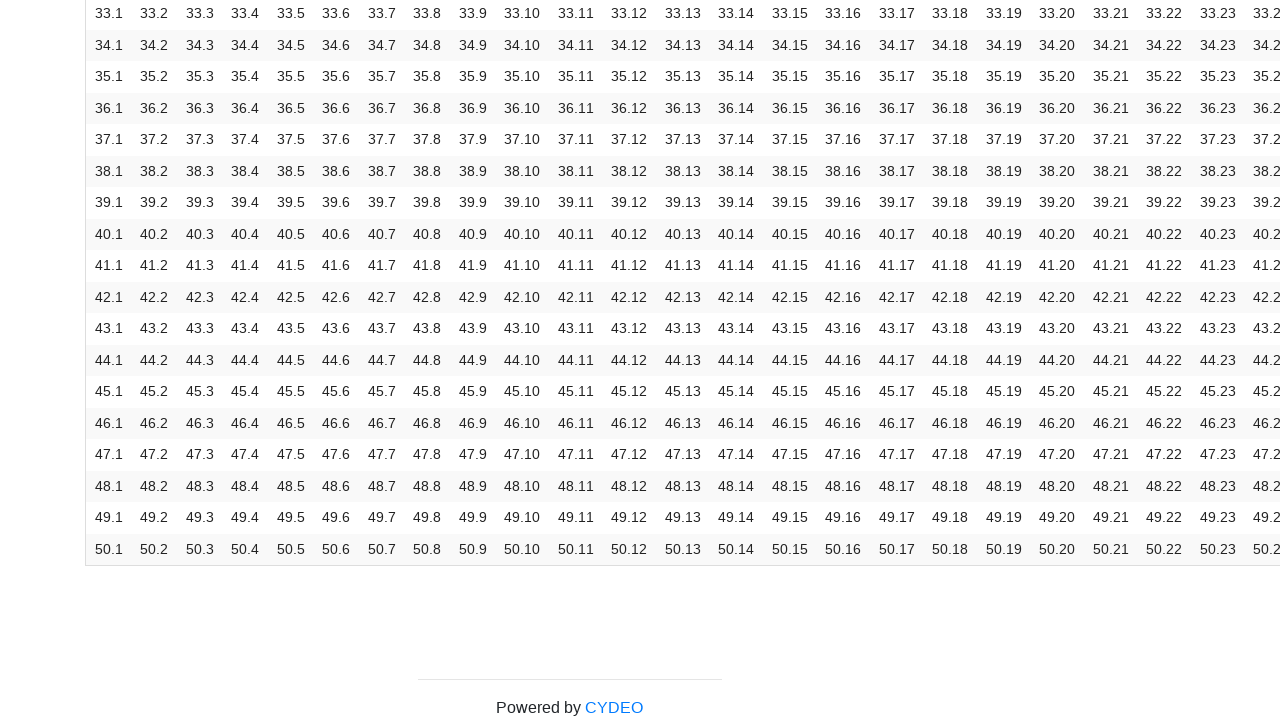

Waited 2 seconds to observe the scroll to CYDEO link
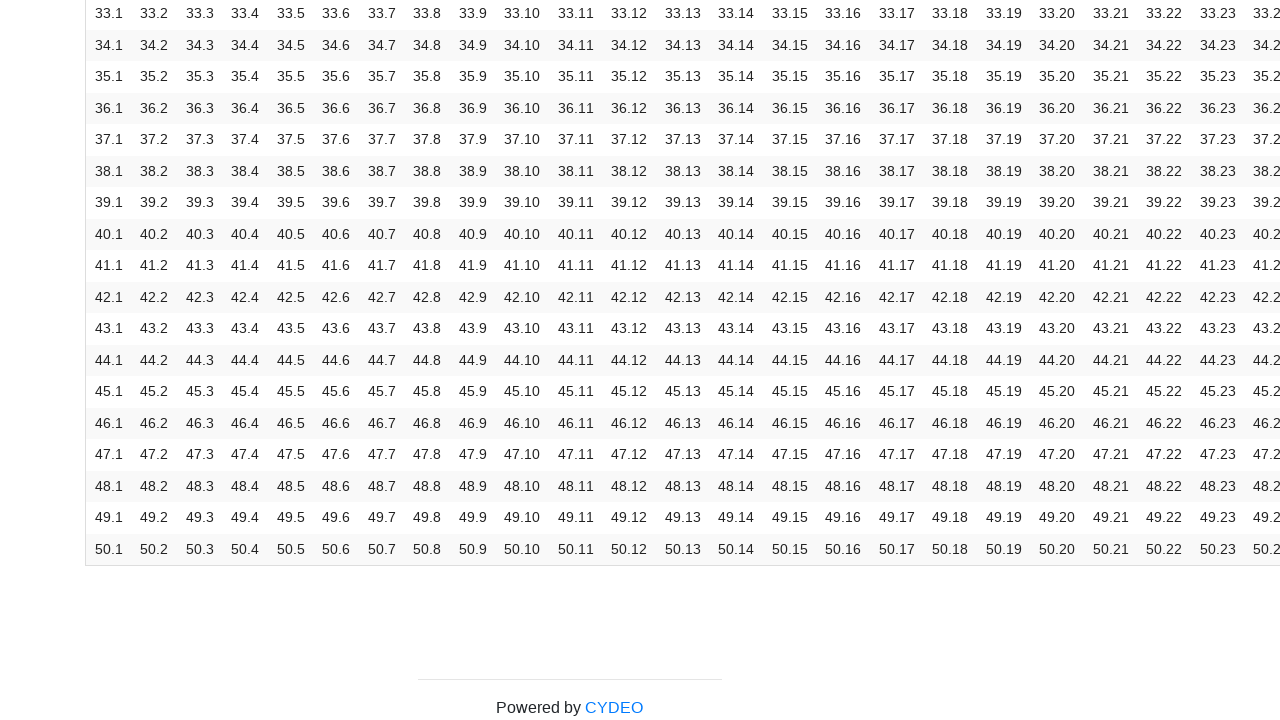

Scrolled to the Home link using JavaScript executor
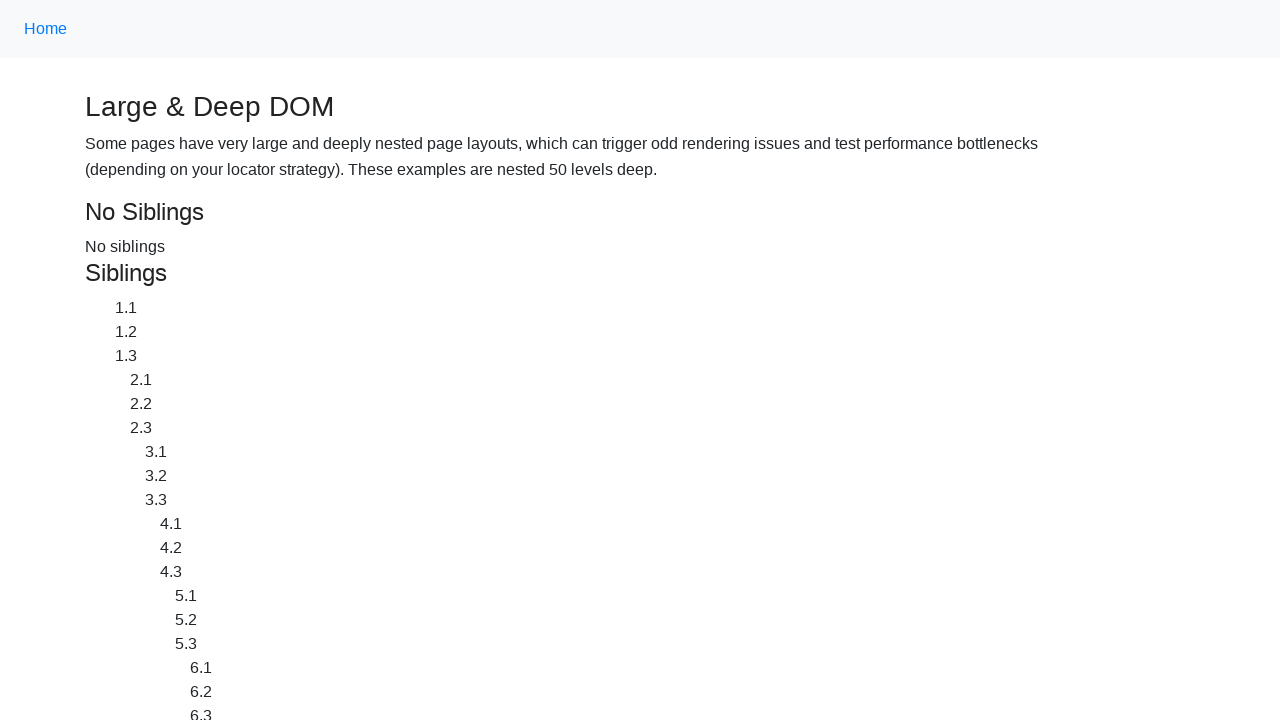

Waited 2 seconds to observe the scroll to Home link
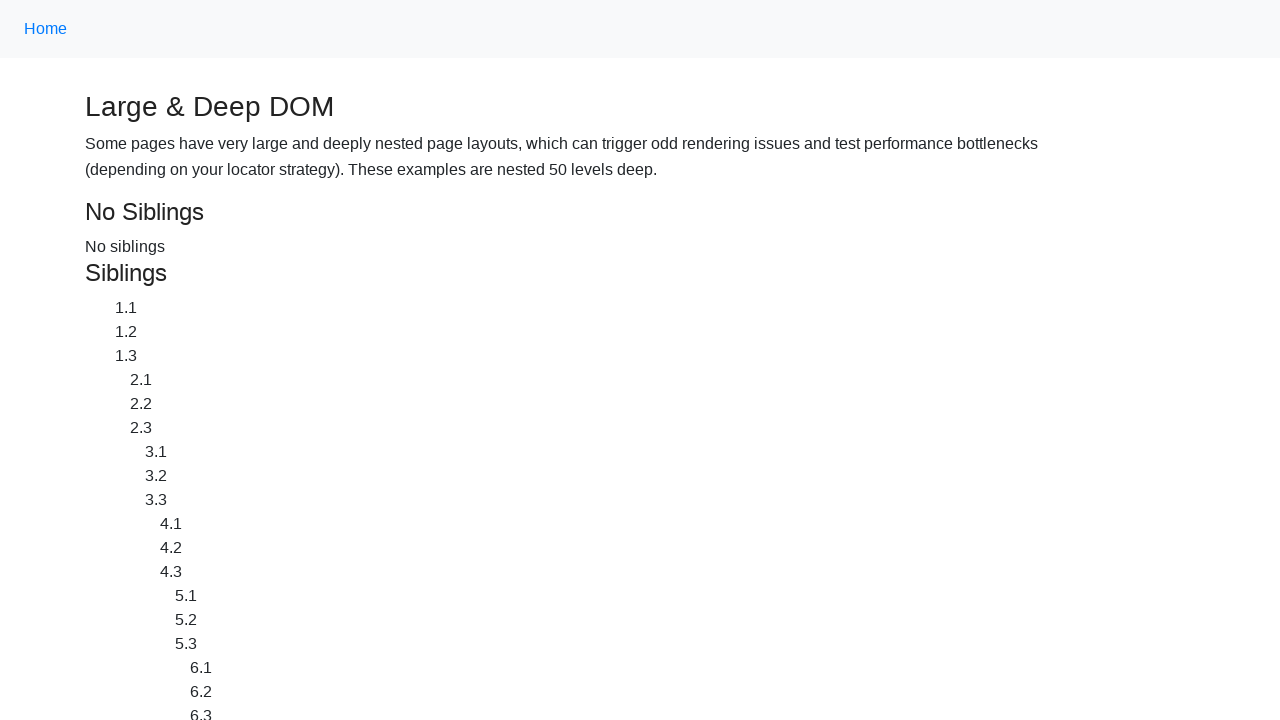

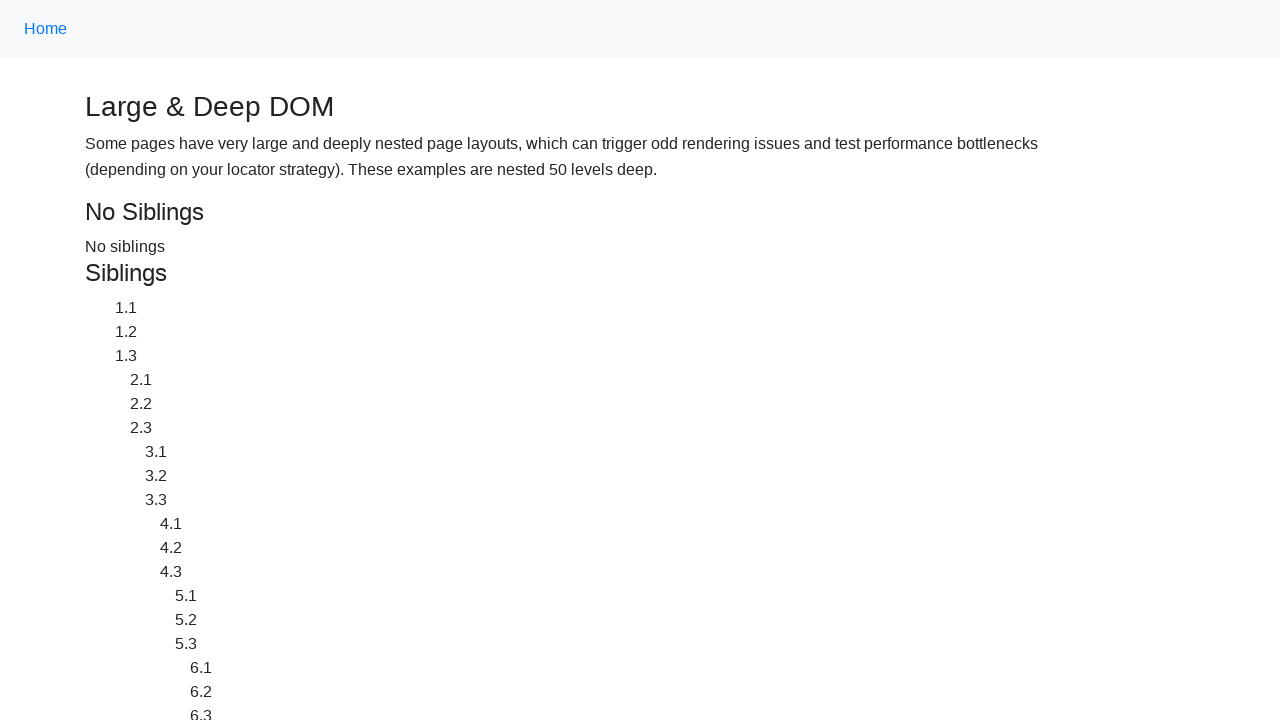